Tests hover interaction on a menu by moving the cursor to a main menu item

Starting URL: https://demoqa.com/menu/

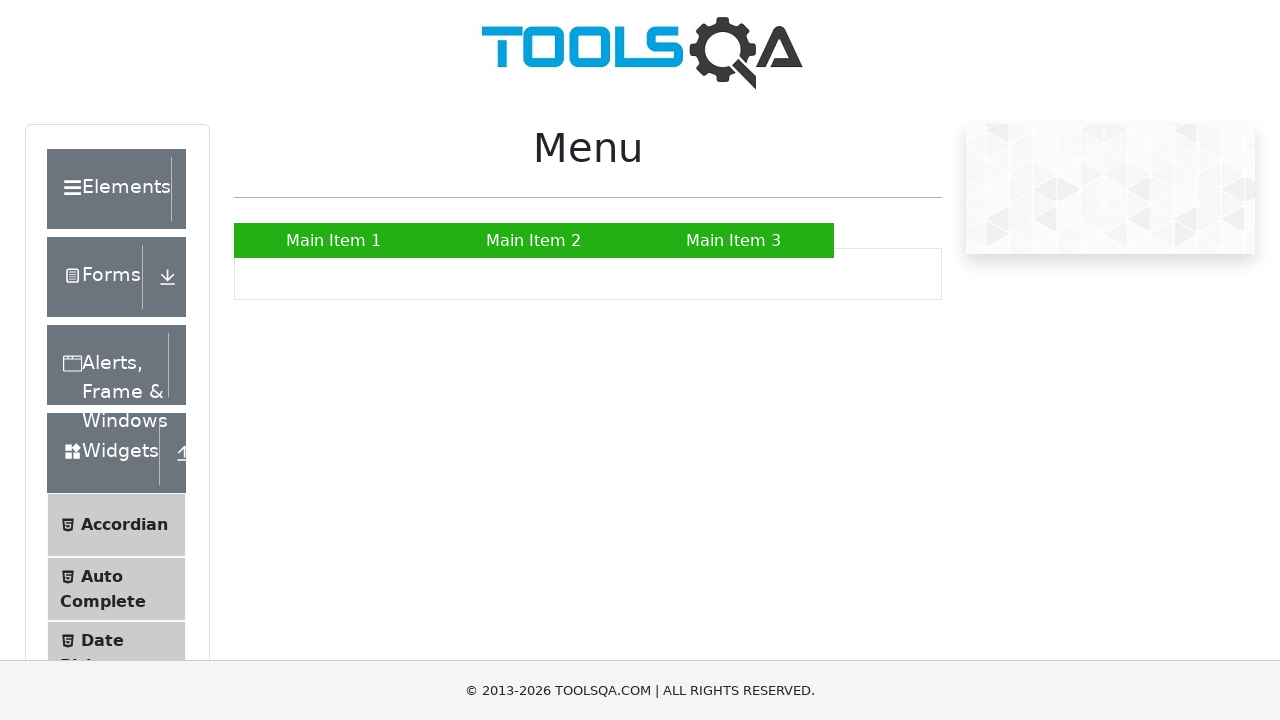

Located menu item 'Main Item 2' using XPath selector
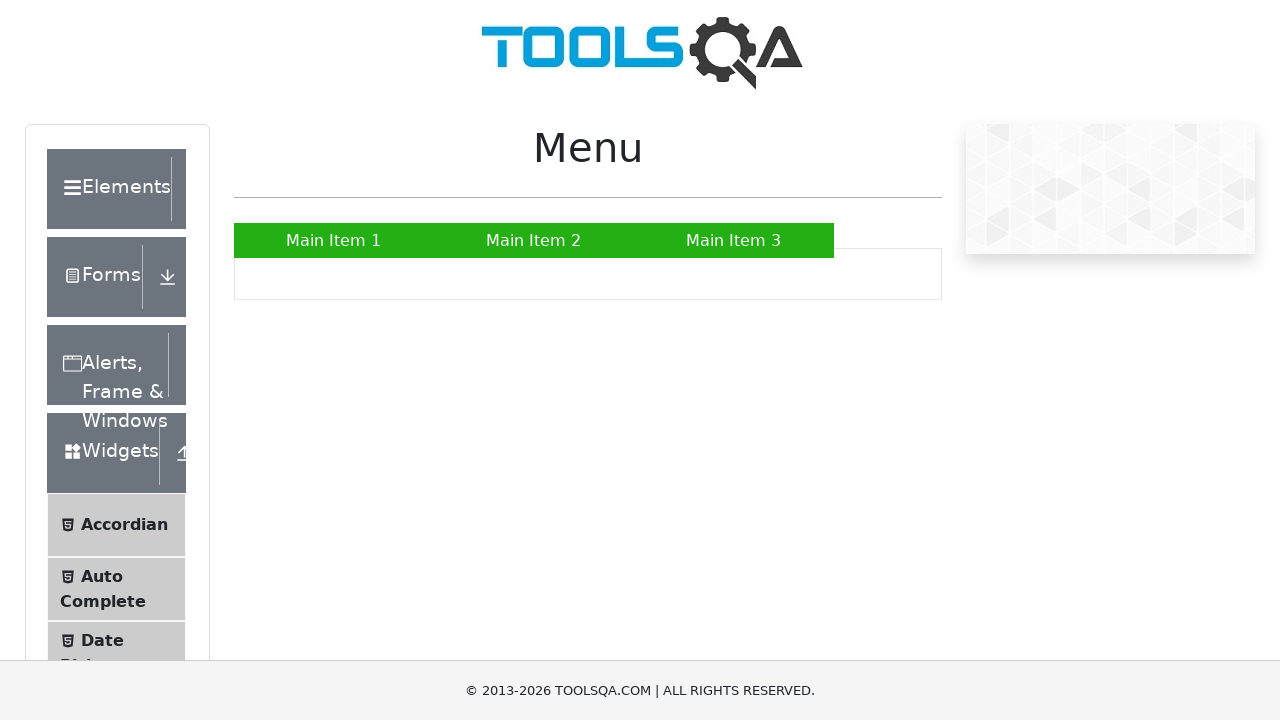

Hovered over 'Main Item 2' to trigger menu interaction at (534, 240) on xpath=//a[text()='Main Item 2']
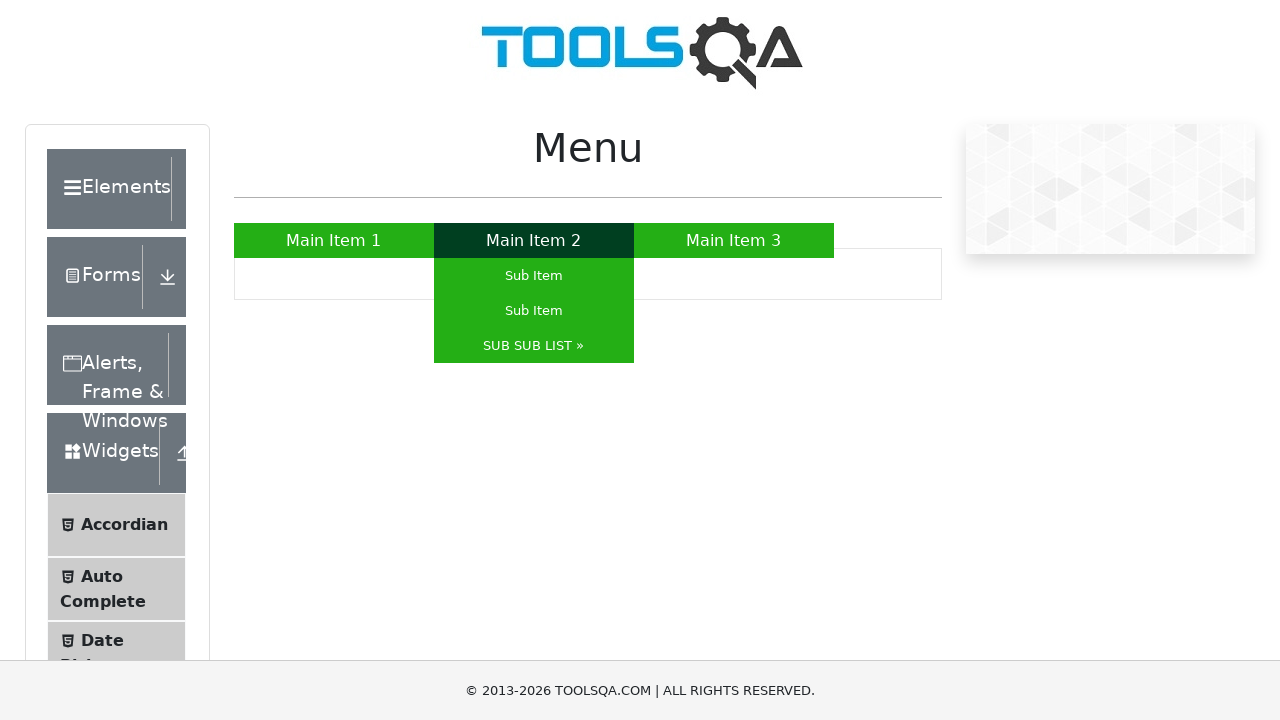

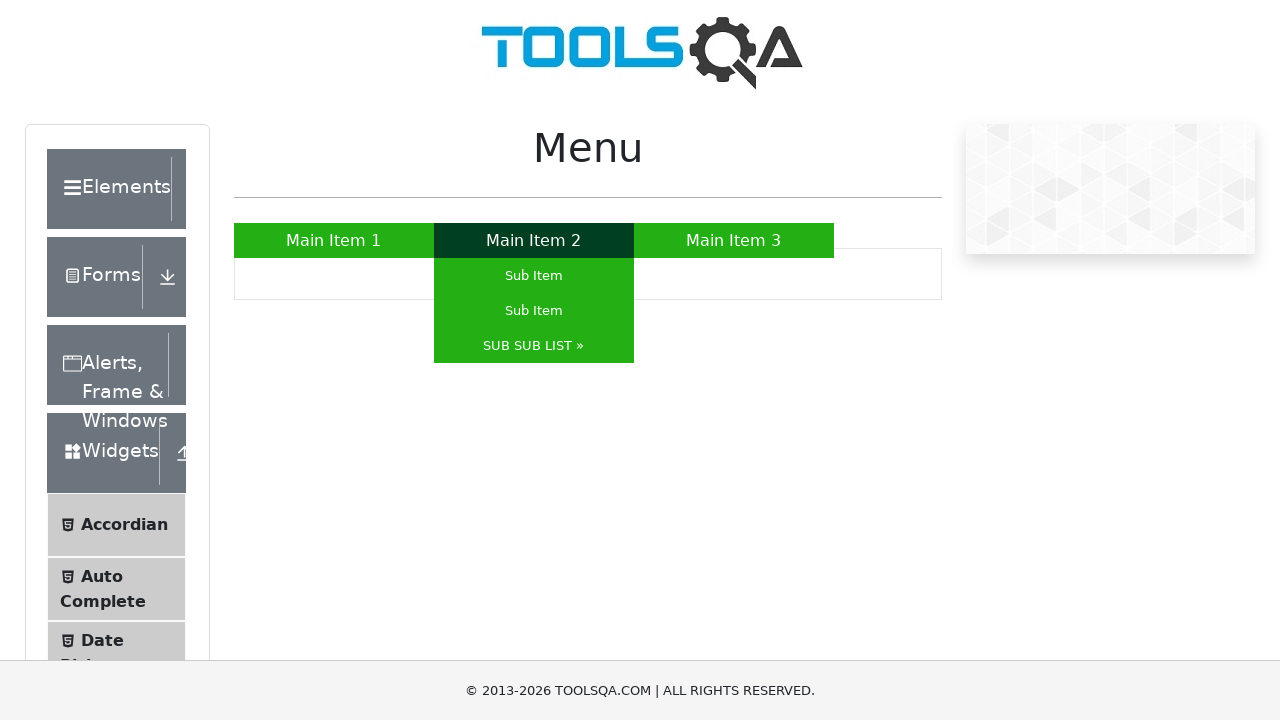